Tests dynamic loading by clicking start button and explicitly waiting for Hello World text to become visible

Starting URL: http://the-internet.herokuapp.com/dynamic_loading/2

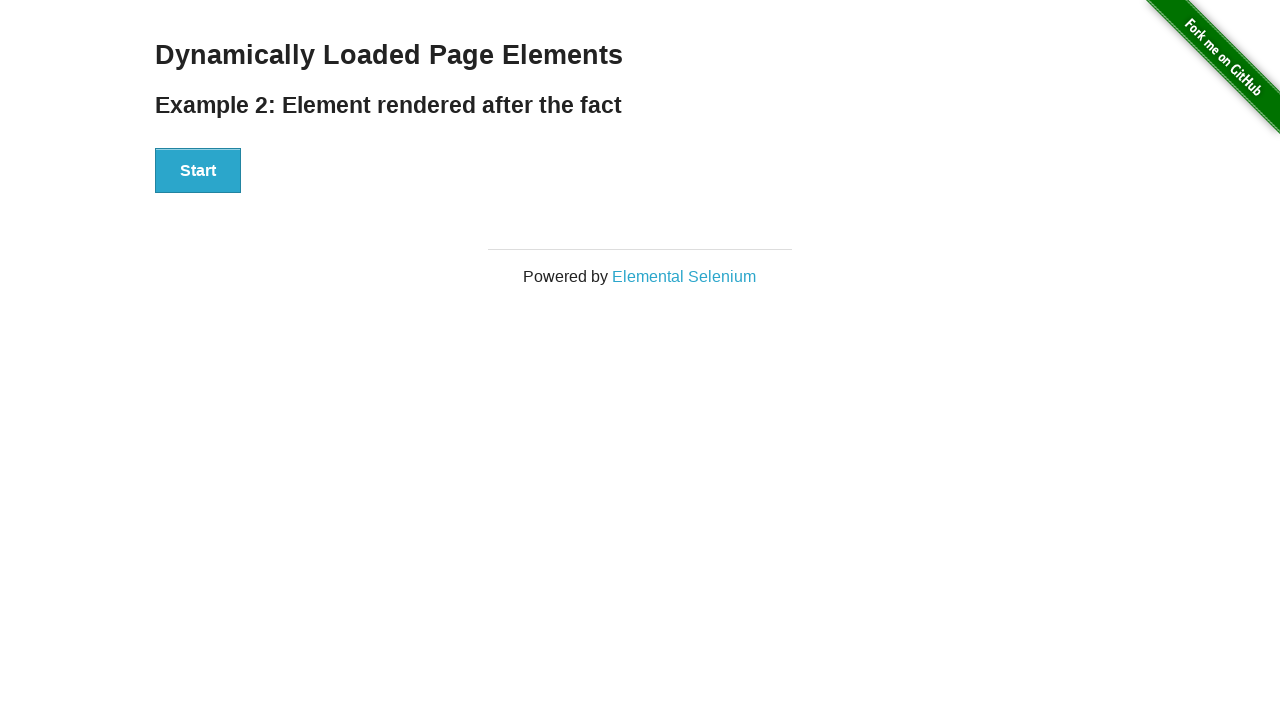

Navigated to dynamic loading page
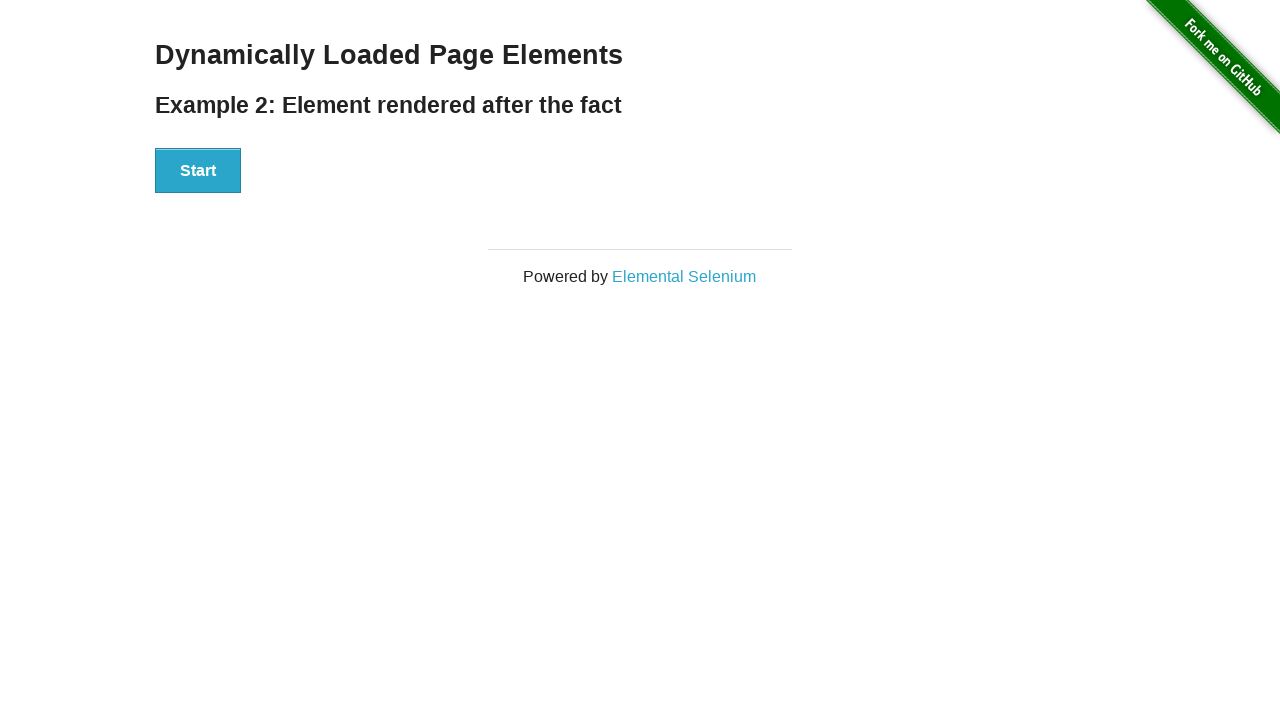

Clicked the Start button to trigger dynamic loading at (198, 171) on xpath=//div[@id='start']/button
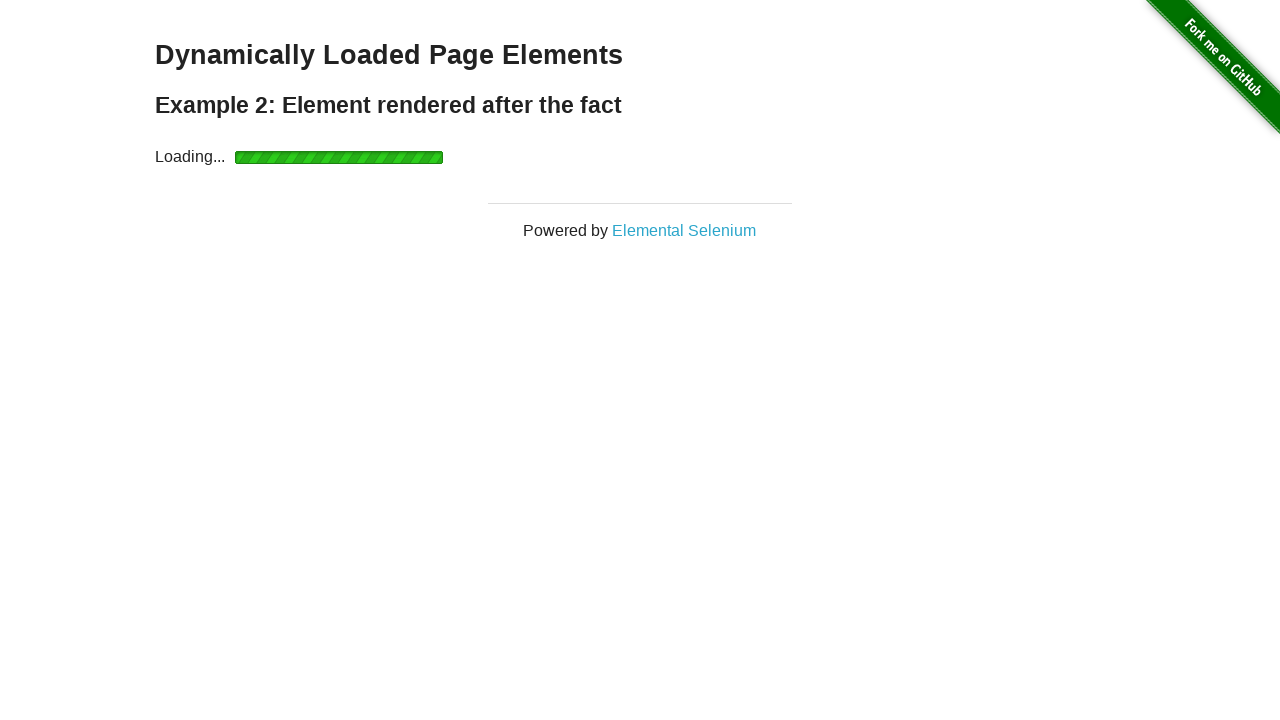

Explicitly waited 5 seconds for 'Hello World!' text to become visible
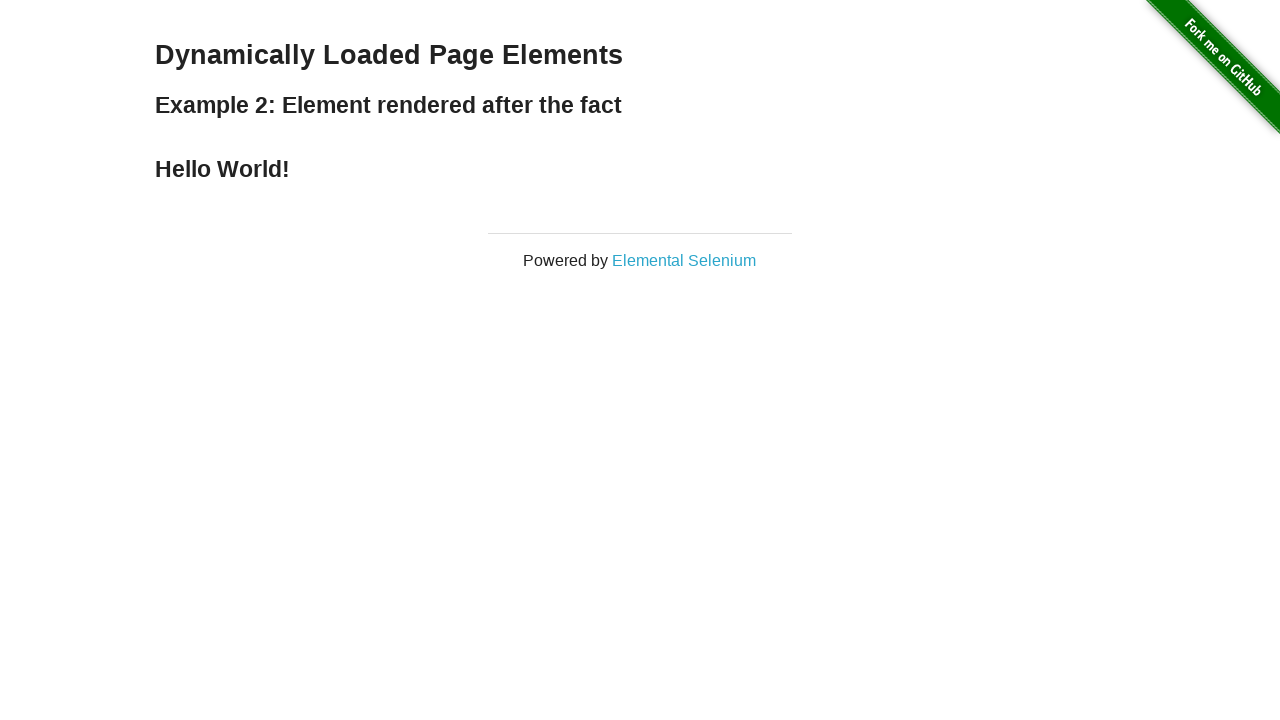

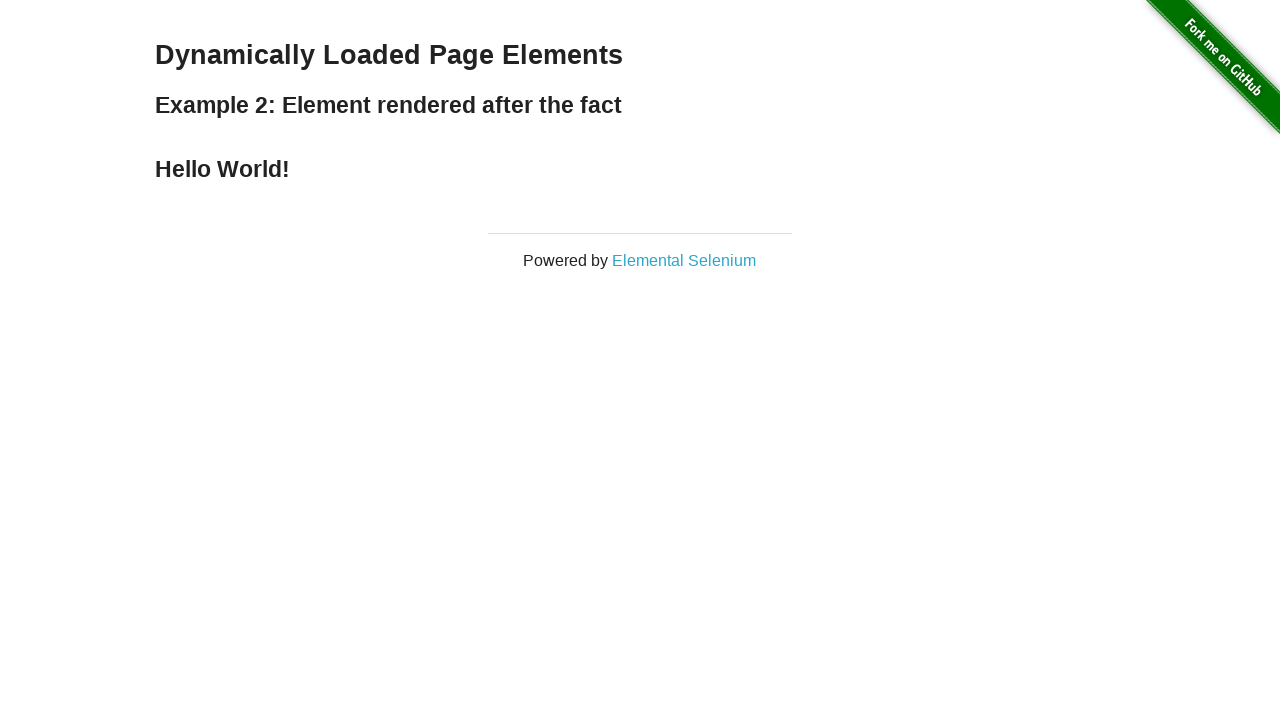